Navigates to the training support website and clicks on the "About" link using XPath selector

Starting URL: https://v1.training-support.net

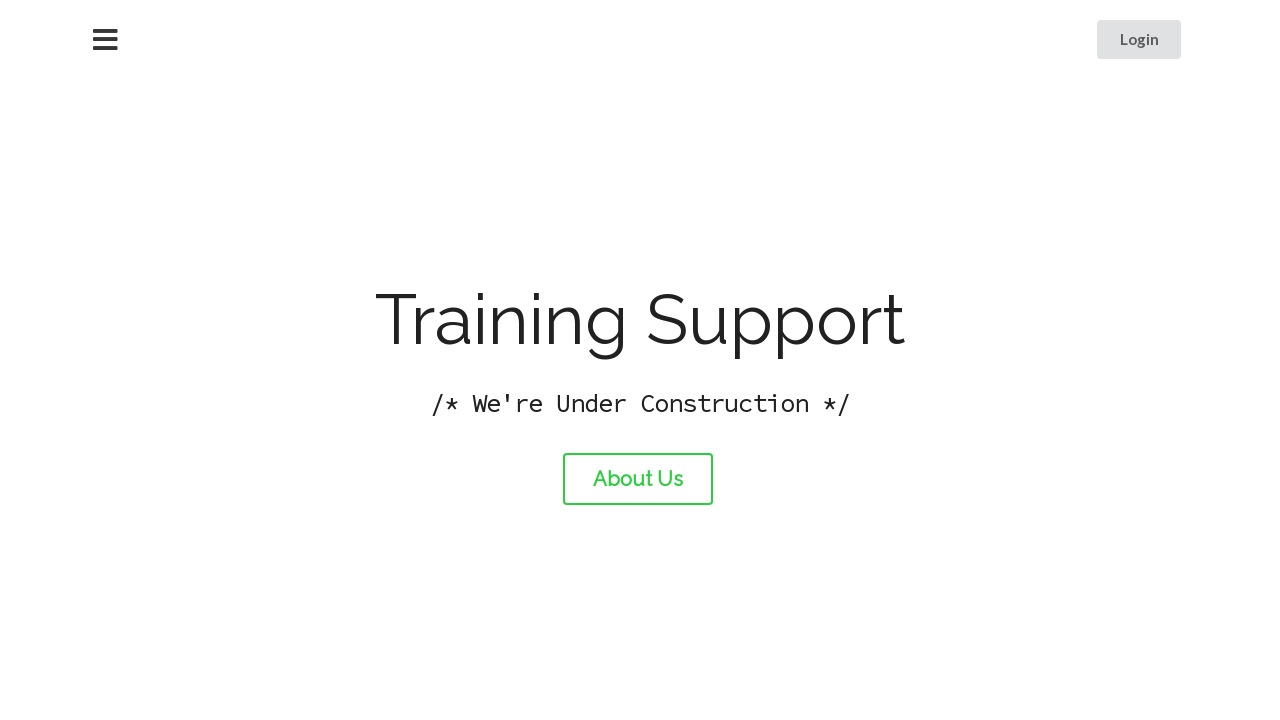

Navigated to training support website
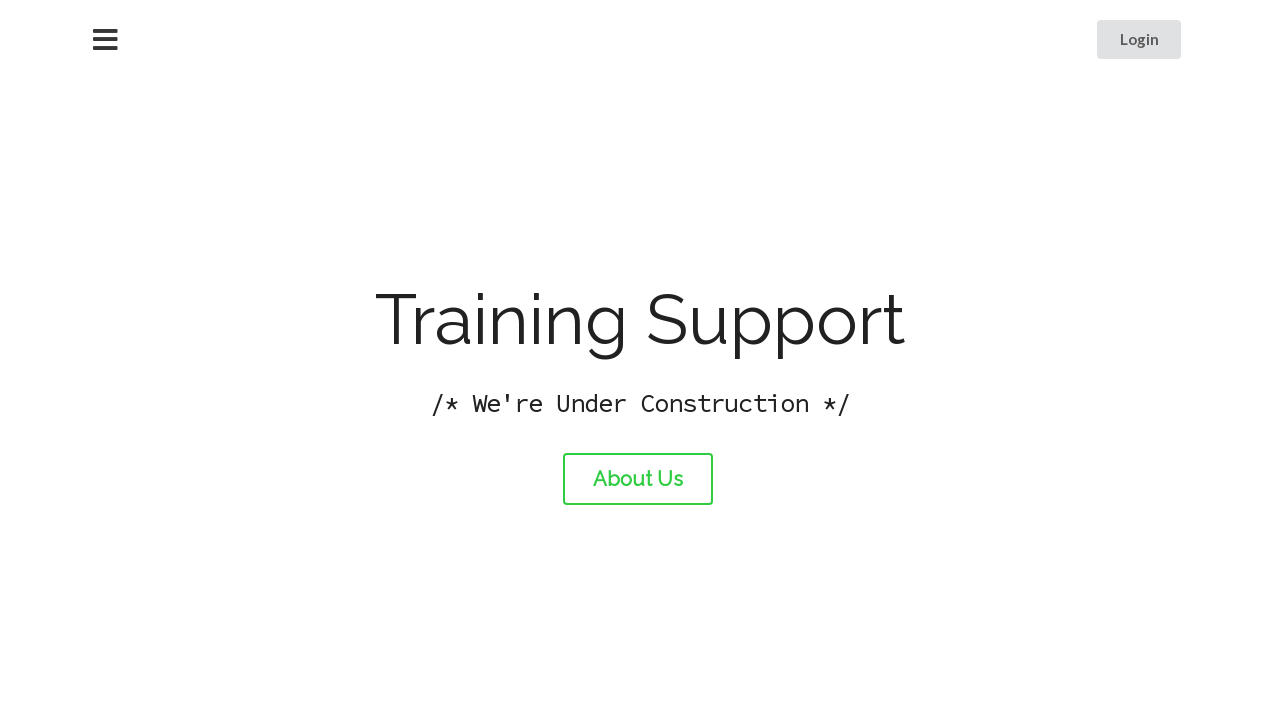

Clicked on the About link using XPath selector at (638, 479) on xpath=//a[@id='about-link']
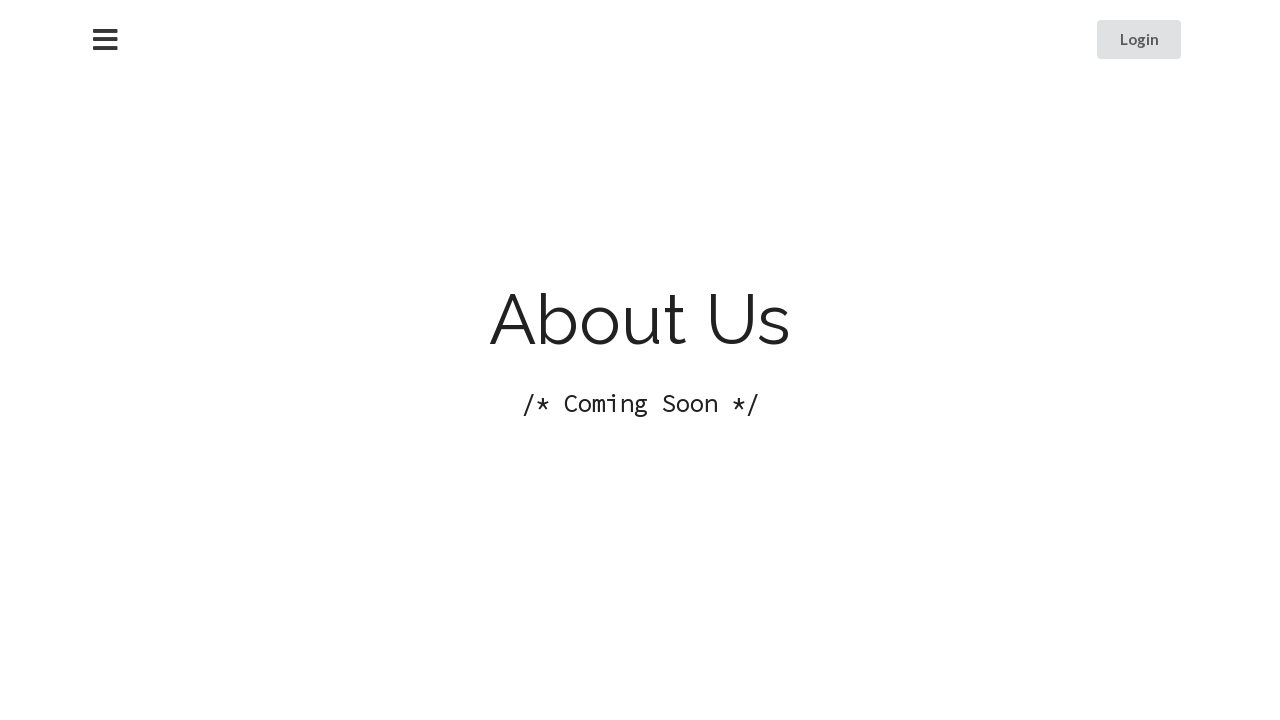

Page load completed after About link click
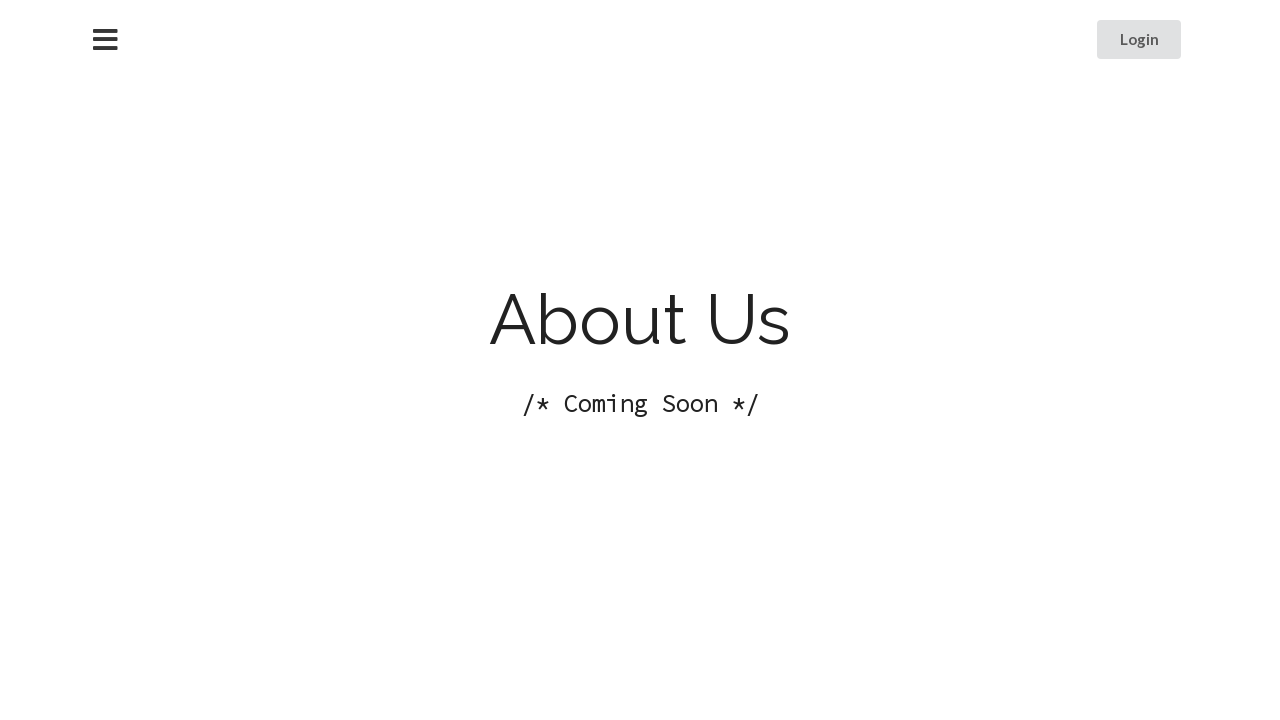

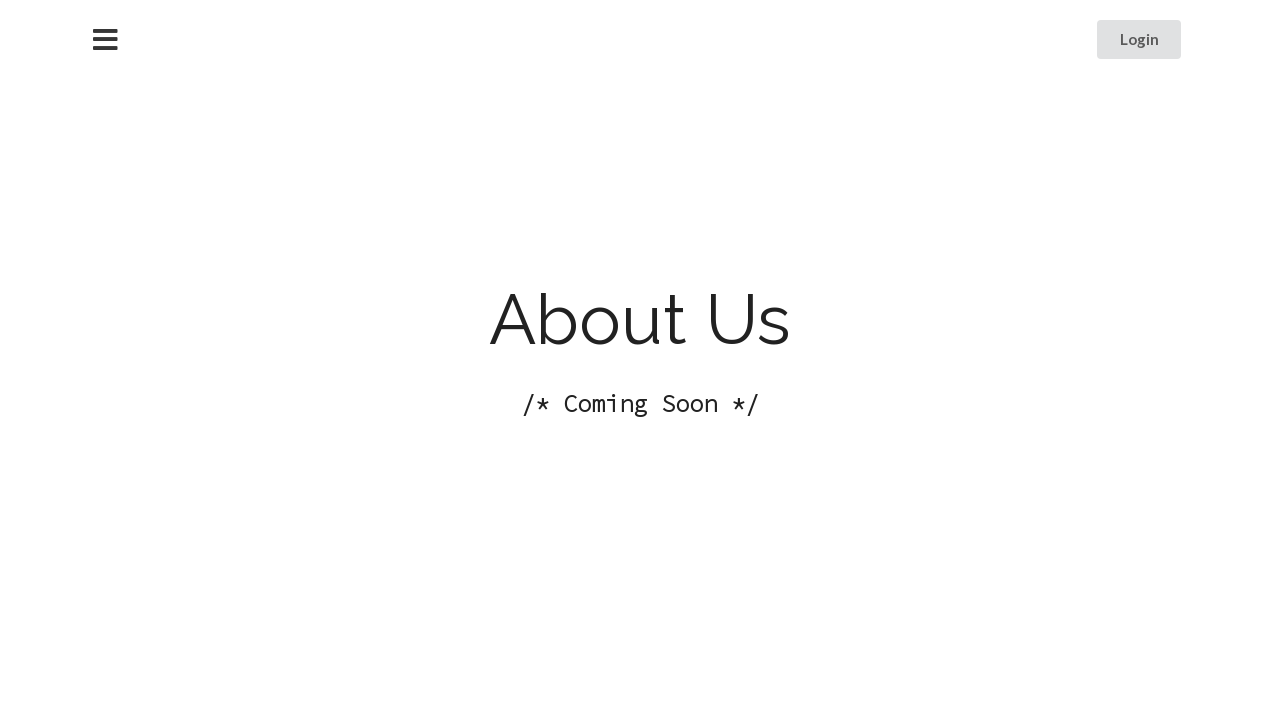